Tests Yahoo Japan image search functionality by entering a search query and submitting the form

Starting URL: https://search.yahoo.co.jp/image

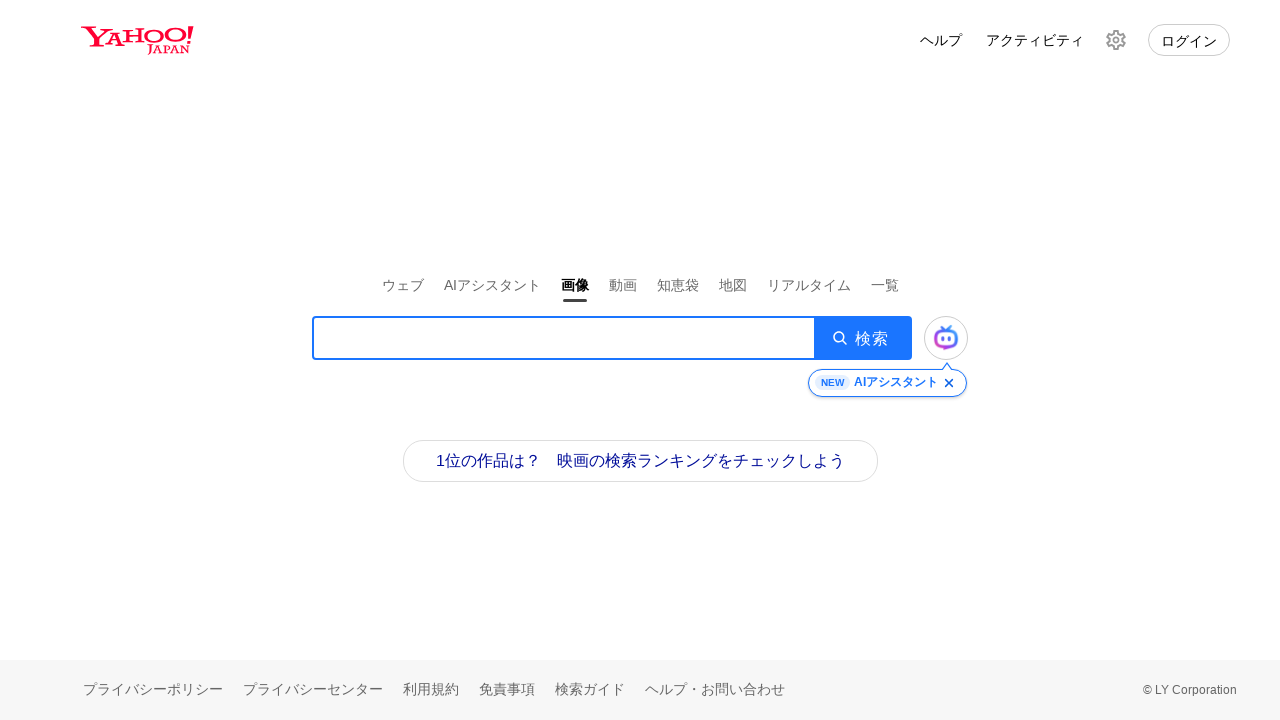

Filled search box with 'Cat' query on .SearchBox__searchInput
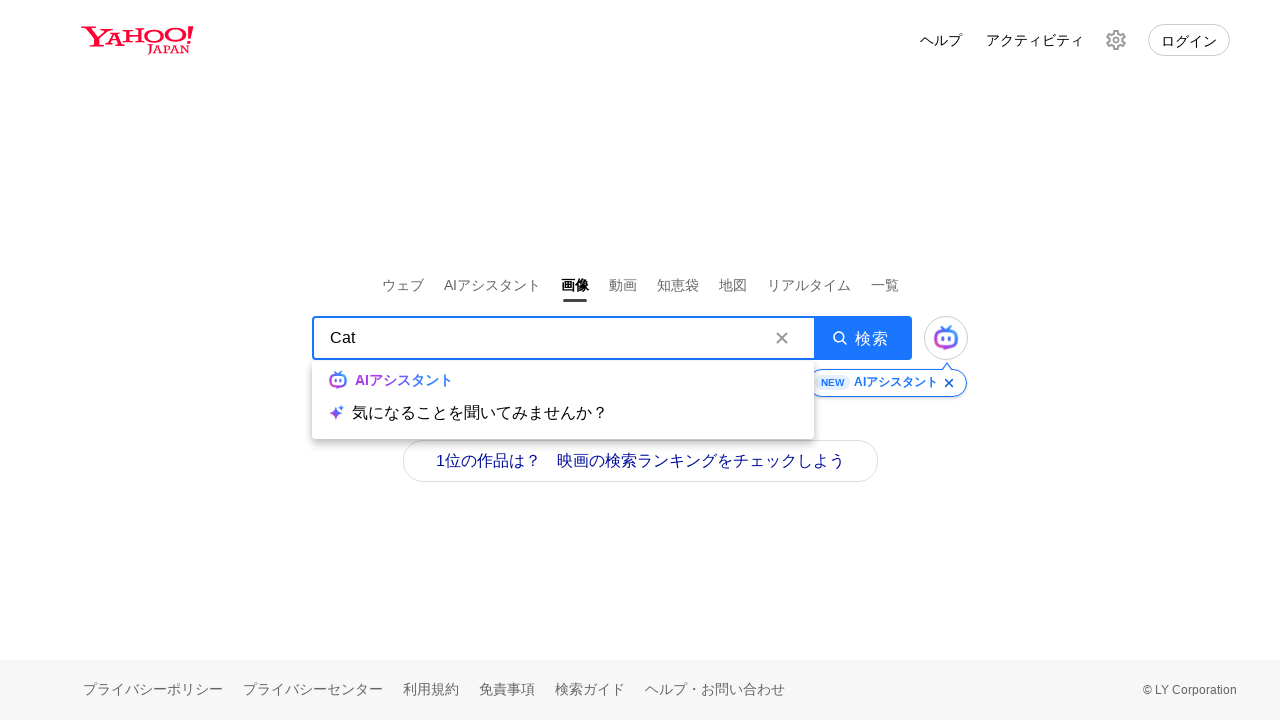

Pressed Enter to submit search form on .SearchBox__searchInput
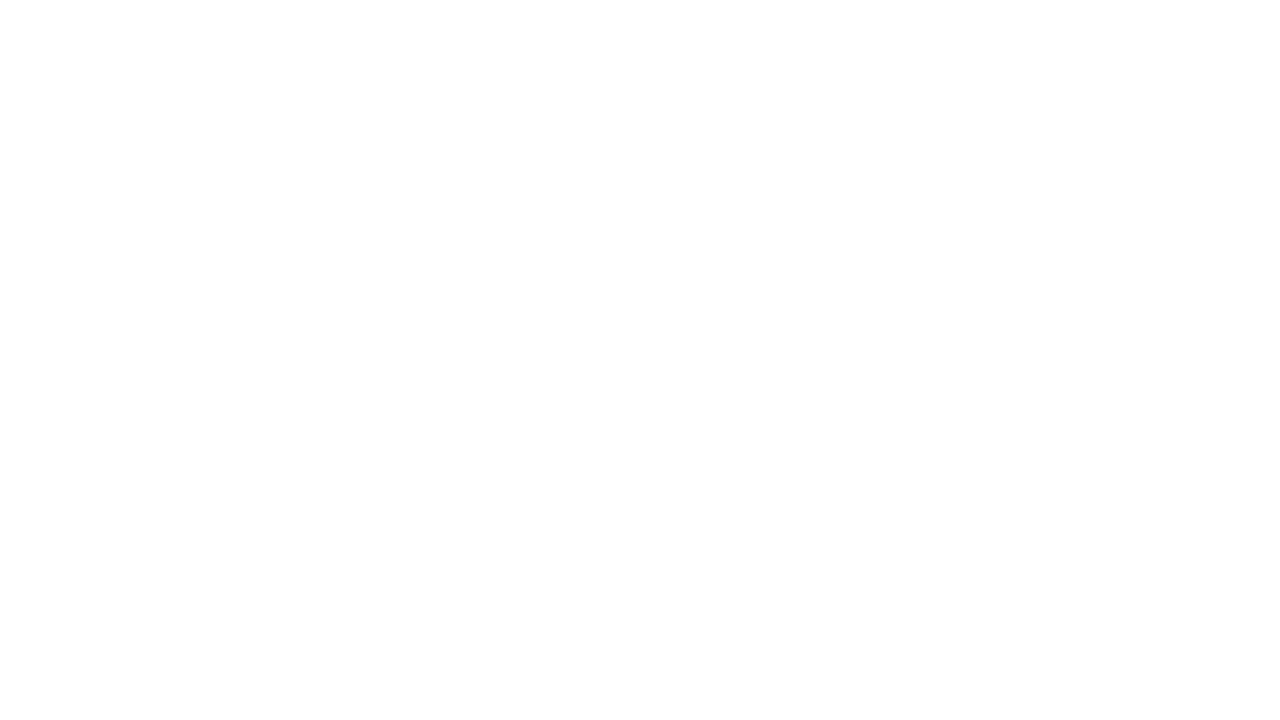

Waited for search results to load (network idle)
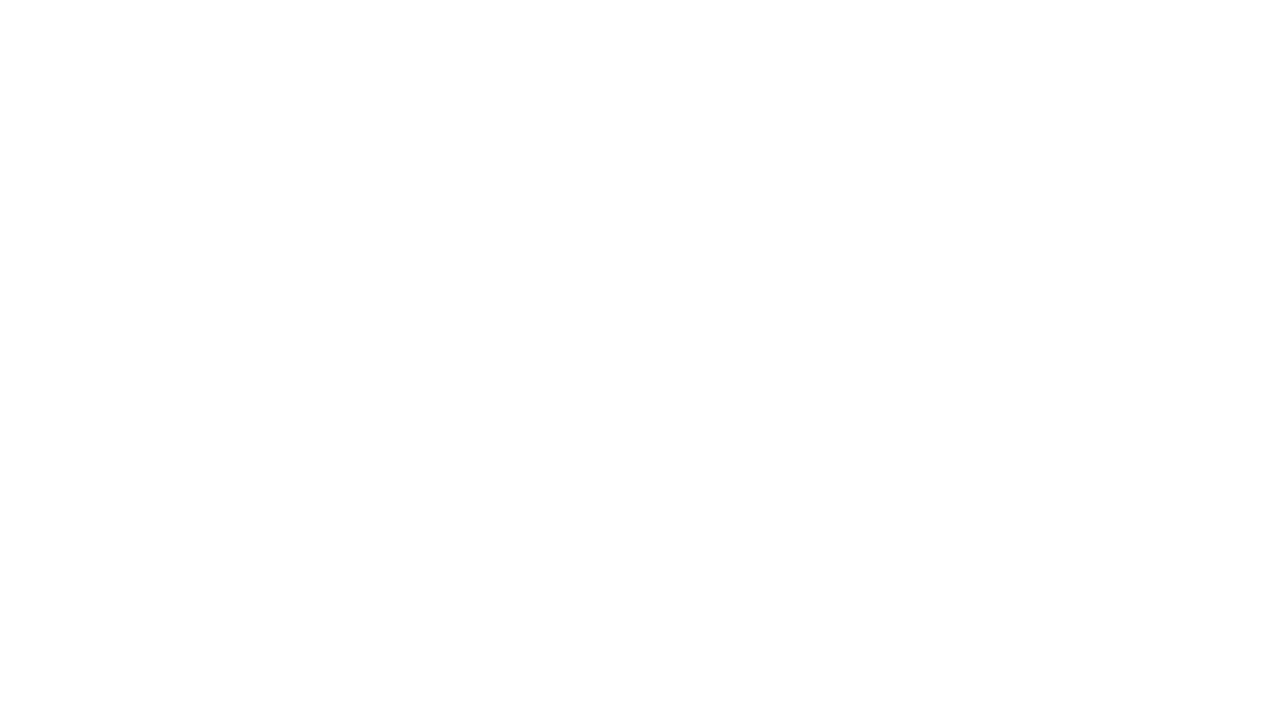

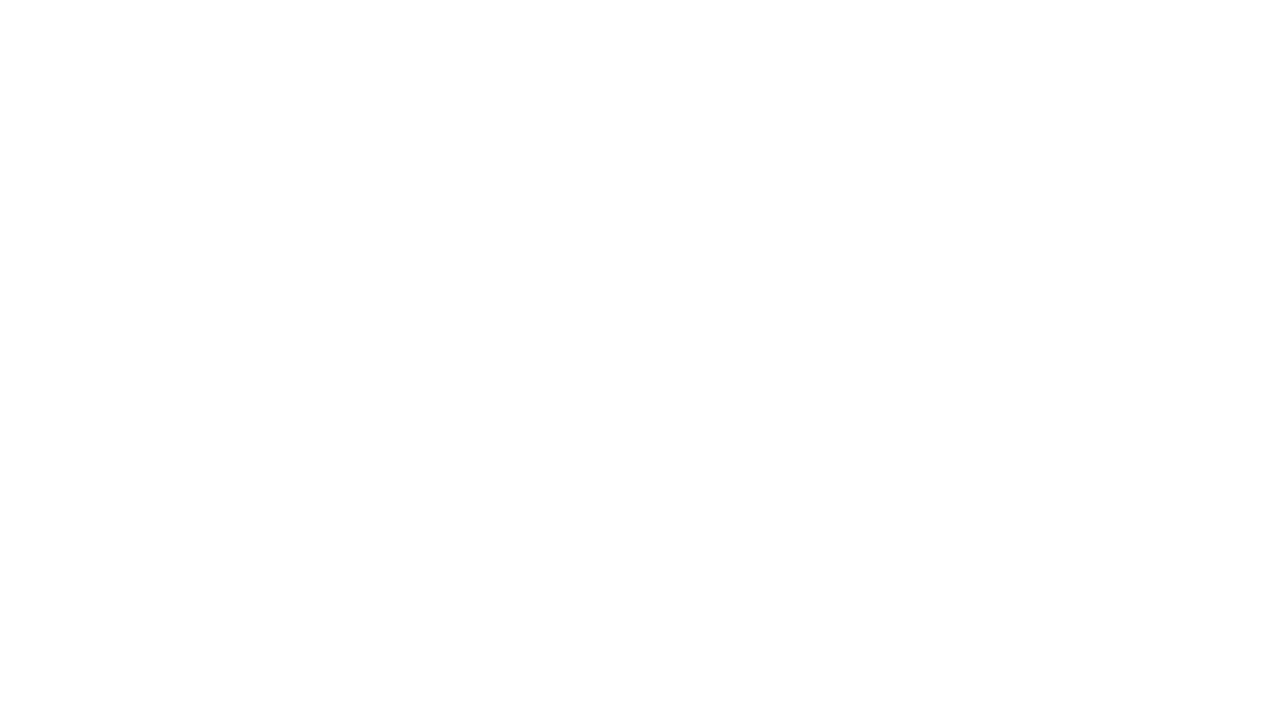